Tests element validation by checking if elements are displayed, selected, and enabled across buttons and radio pages

Starting URL: https://letcode.in/buttons

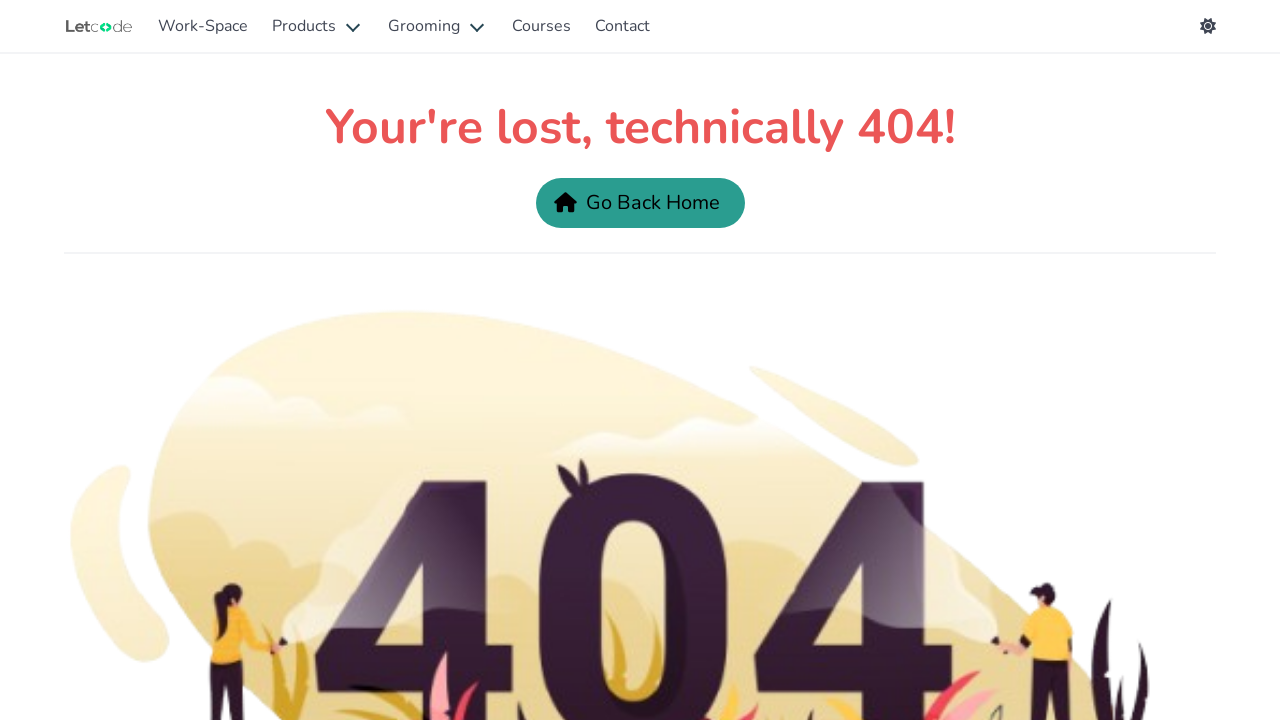

Checked if home button is displayed
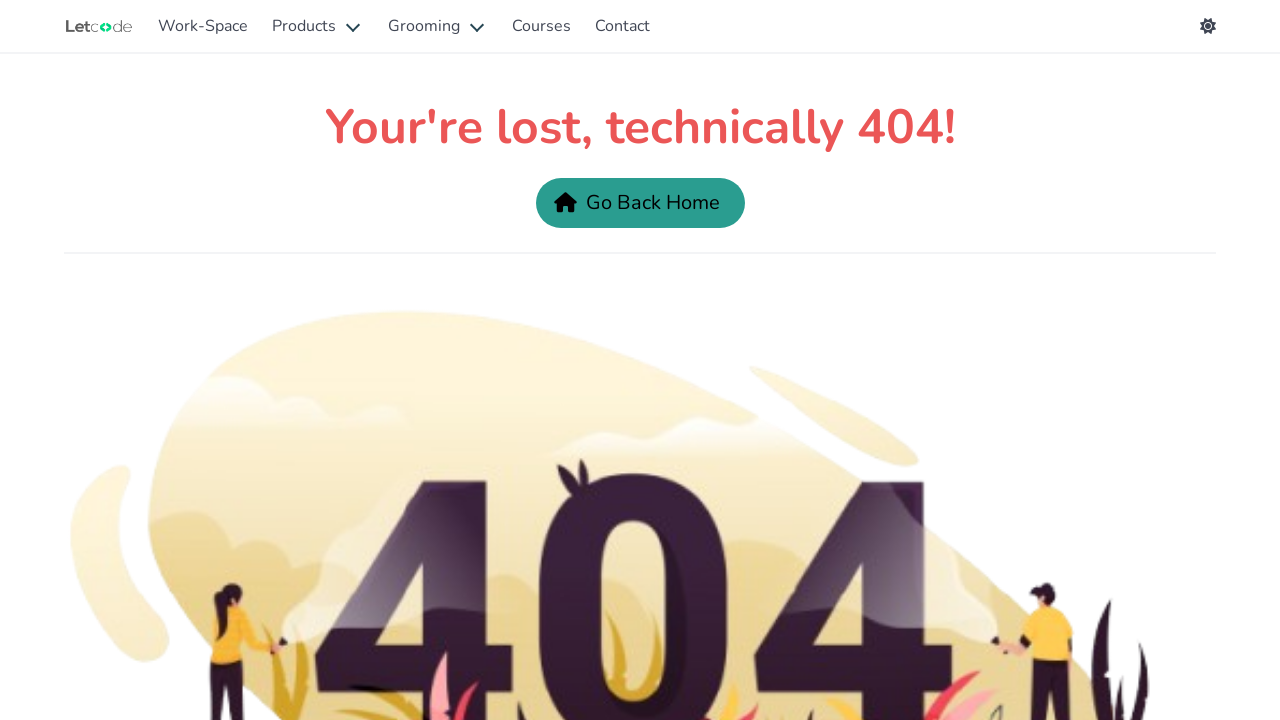

Navigated to radio page for element validation
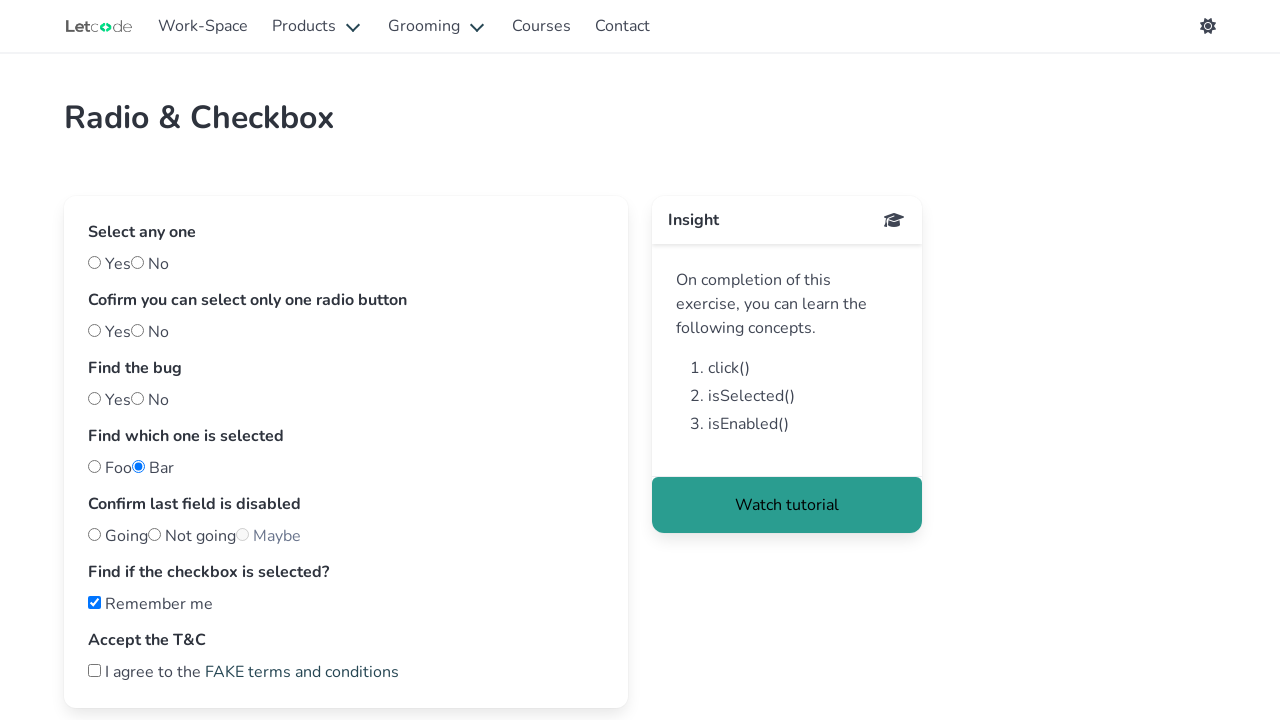

Checked if checkbox element is selected
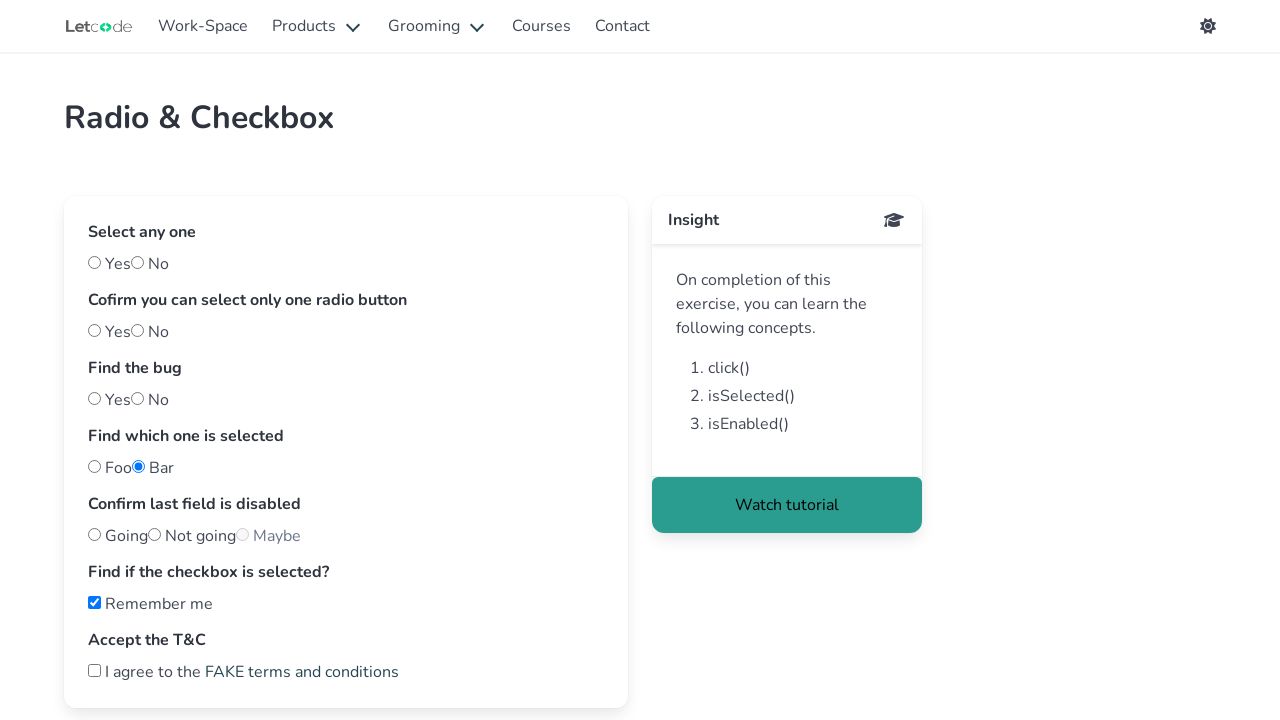

Checked if navbar item is enabled
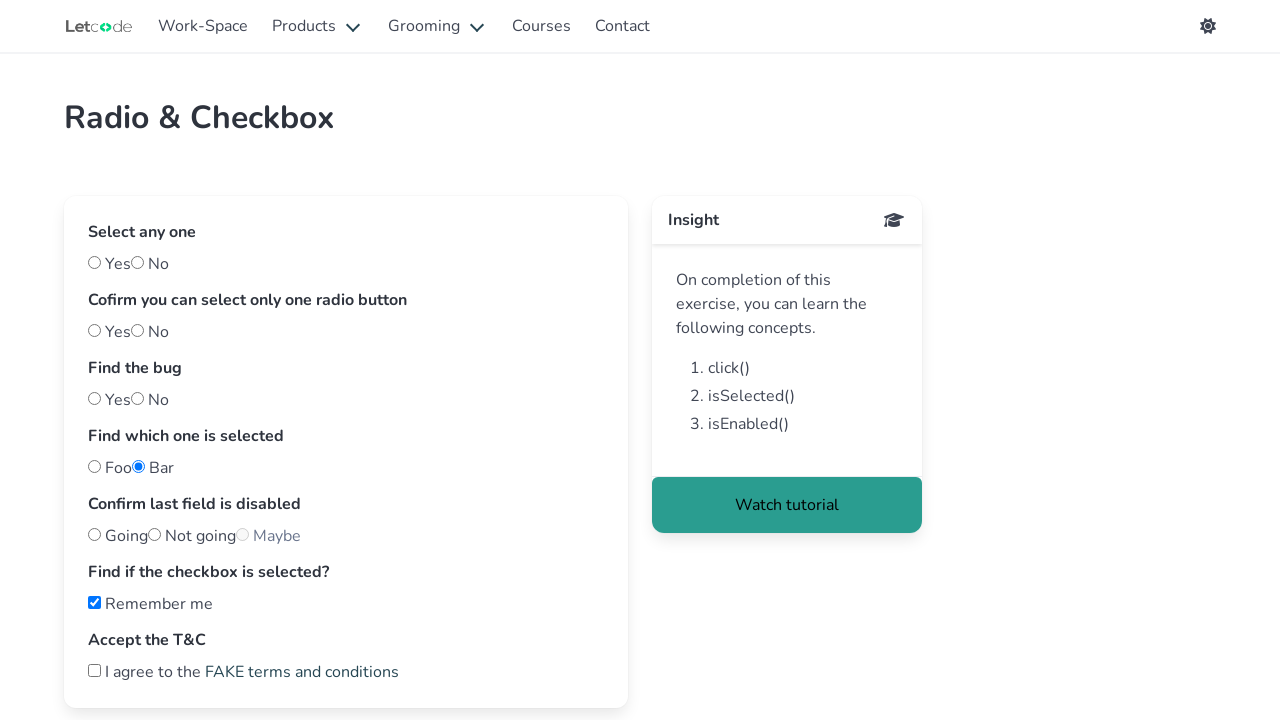

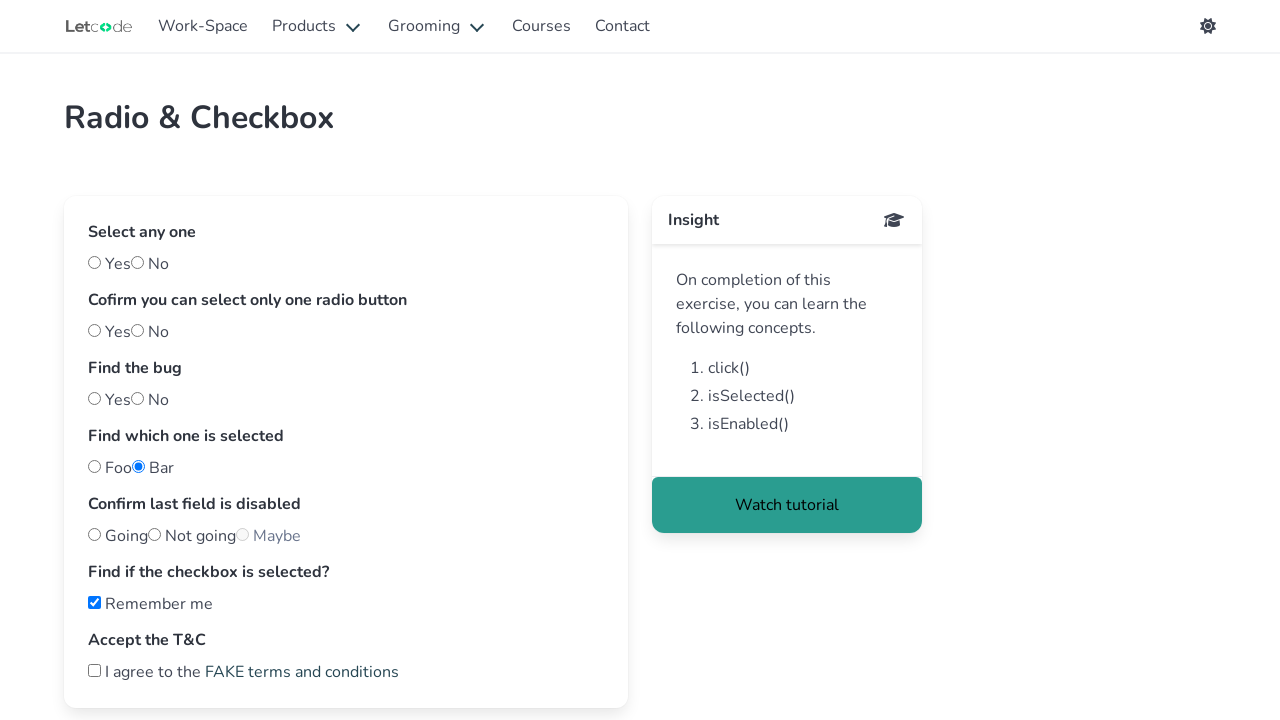